Tests the corporate training inquiry form on Edureka website by filling out contact information and submitting the form

Starting URL: https://www.edureka.co/

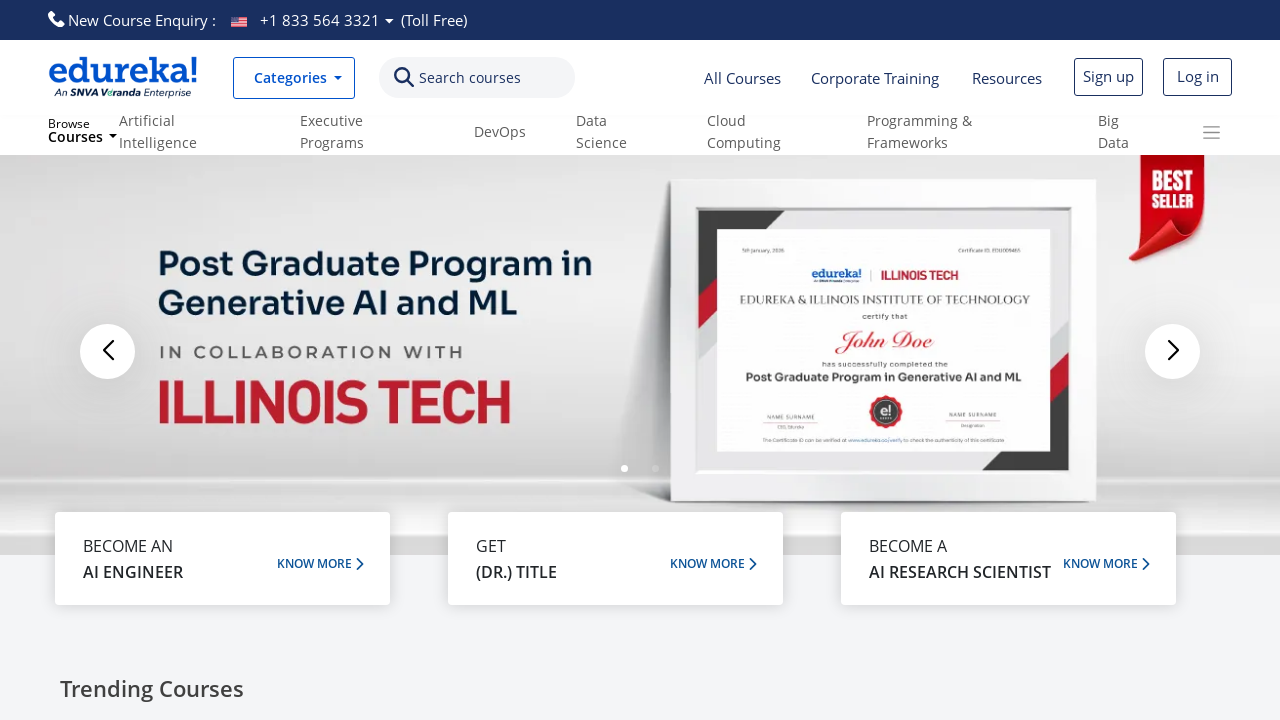

Clicked on Corporate Training link at (875, 78) on text=Corporate Training
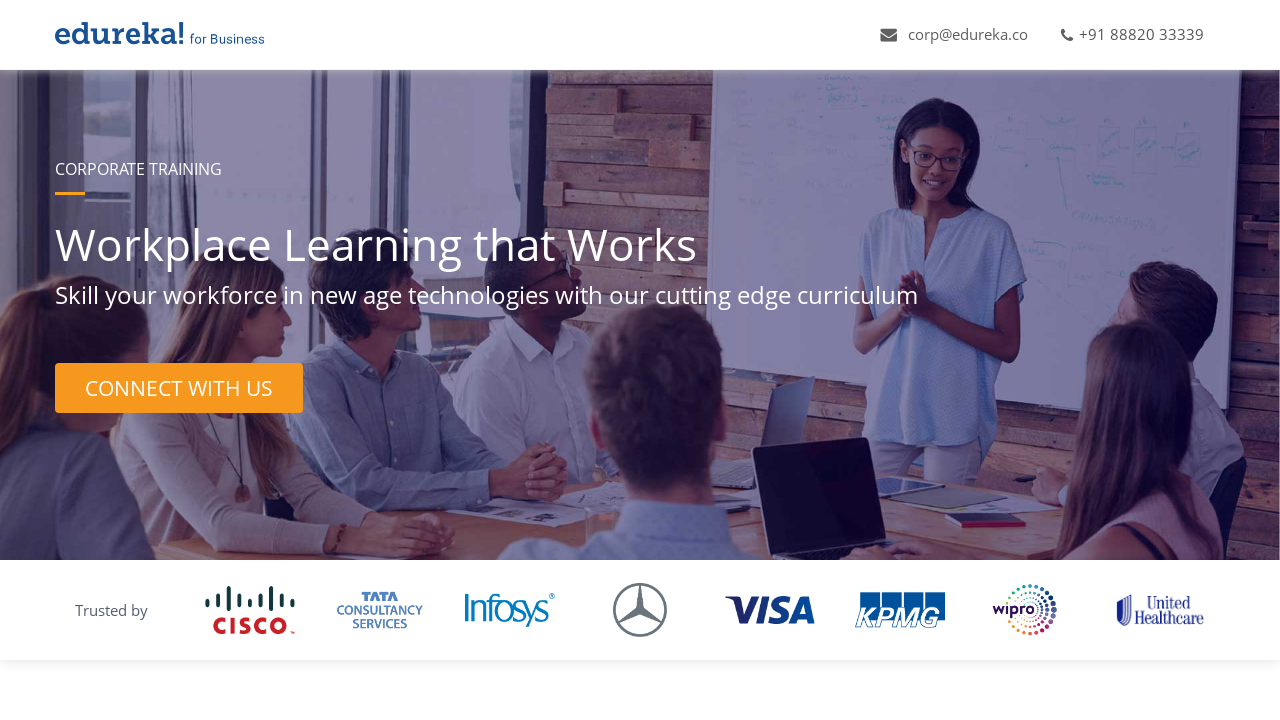

Clicked CONNECT WITH US button to open contact form modal at (179, 388) on button:has-text('CONNECT WITH US')
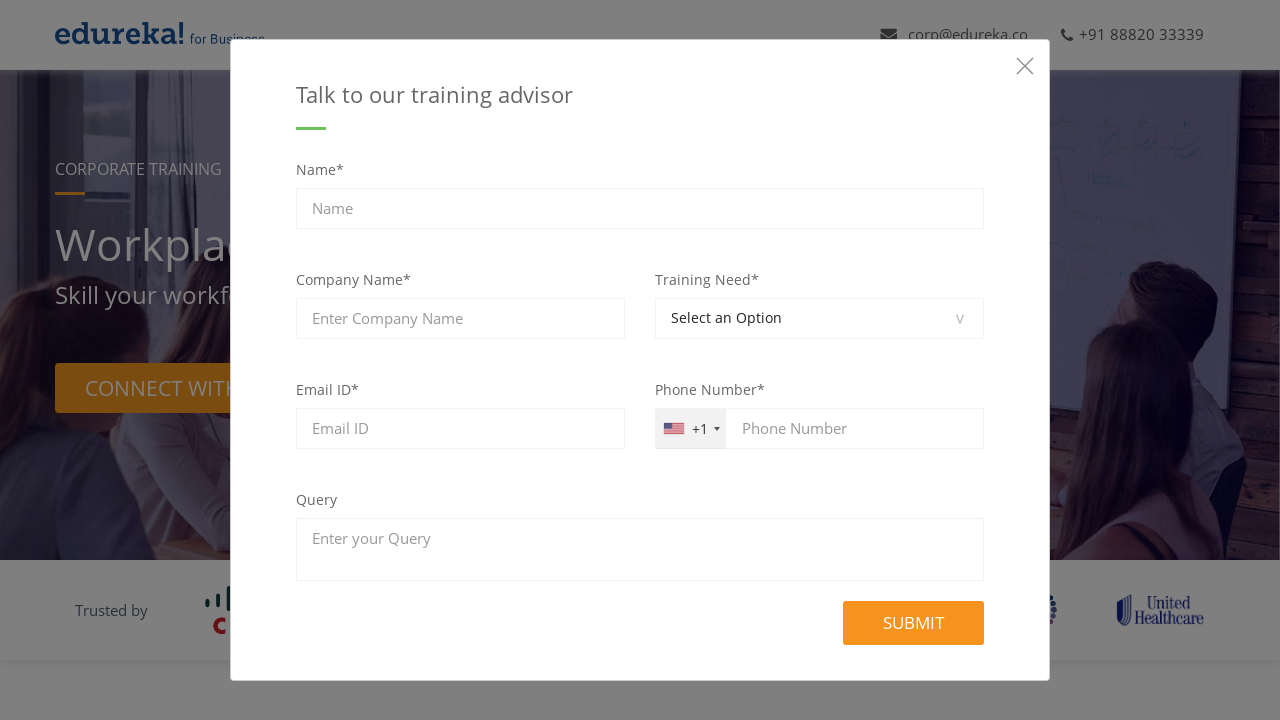

Filled name field with 'John Smith' on (//input[@placeholder='Name'])[3]
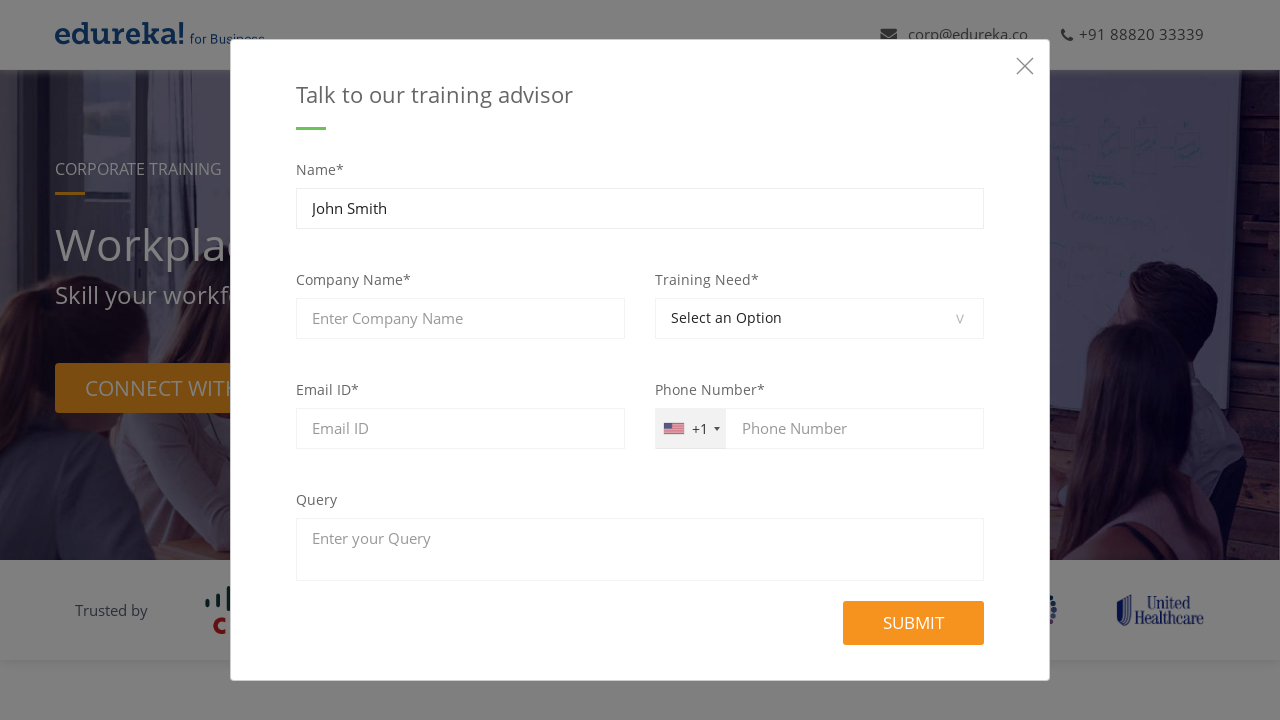

Filled company name field with 'TechCorp Solutions' on (//input[@placeholder='Enter Company Name'])[3]
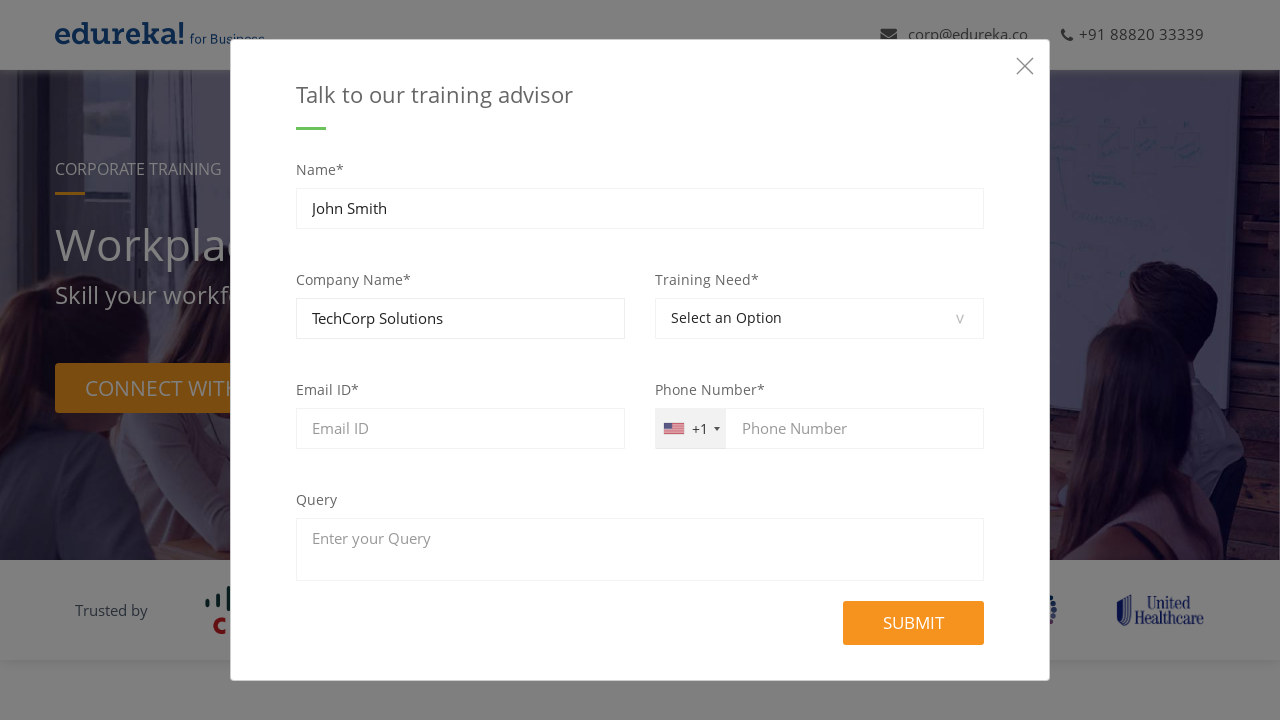

Filled email field with 'john.smith@techcorp.com' on (//input[@placeholder='Email ID'])[3]
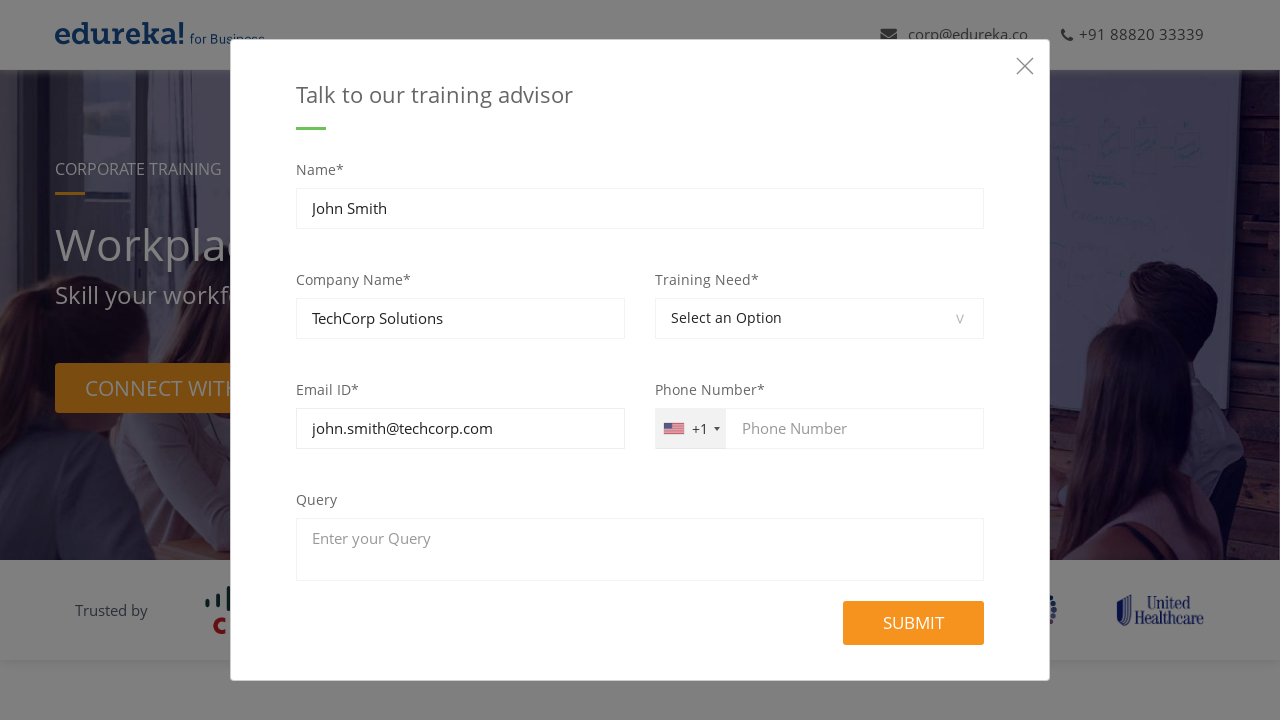

Filled query field with training inquiry message on (//textarea[@placeholder='Enter your Query'])[3]
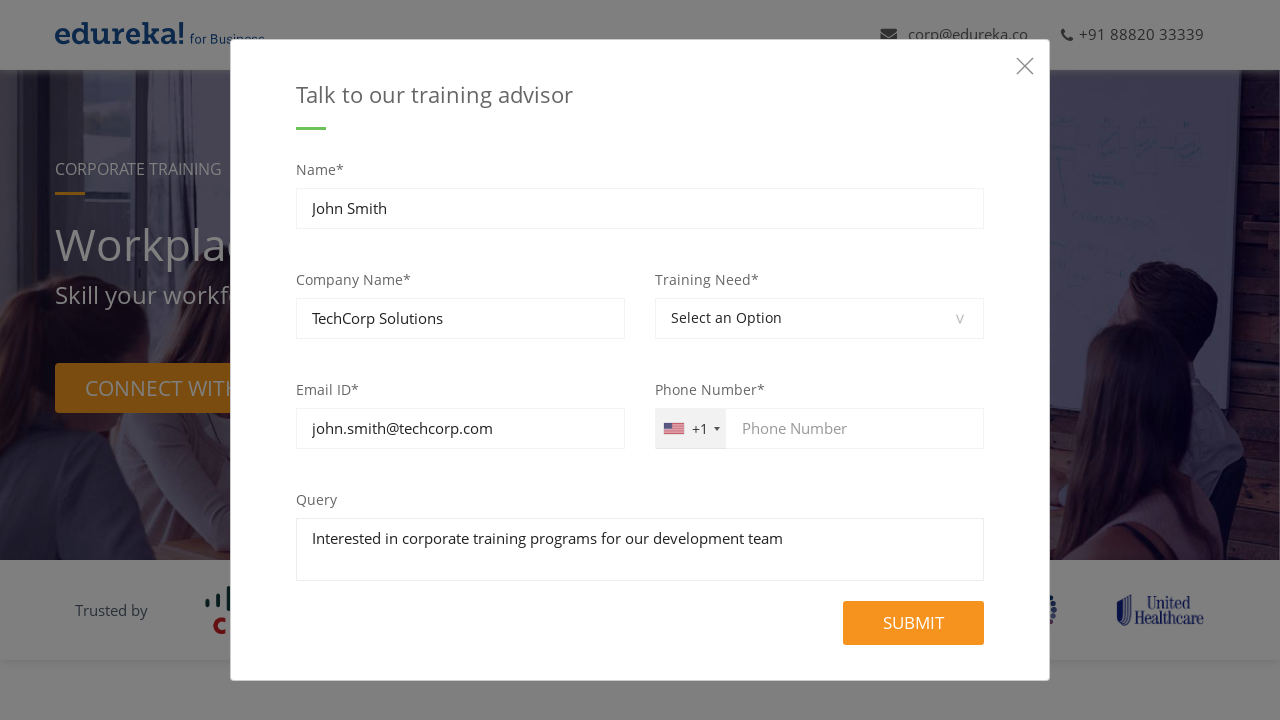

Filled phone number field with '9876543210' on (//input[@placeholder='Phone Number'])[3]
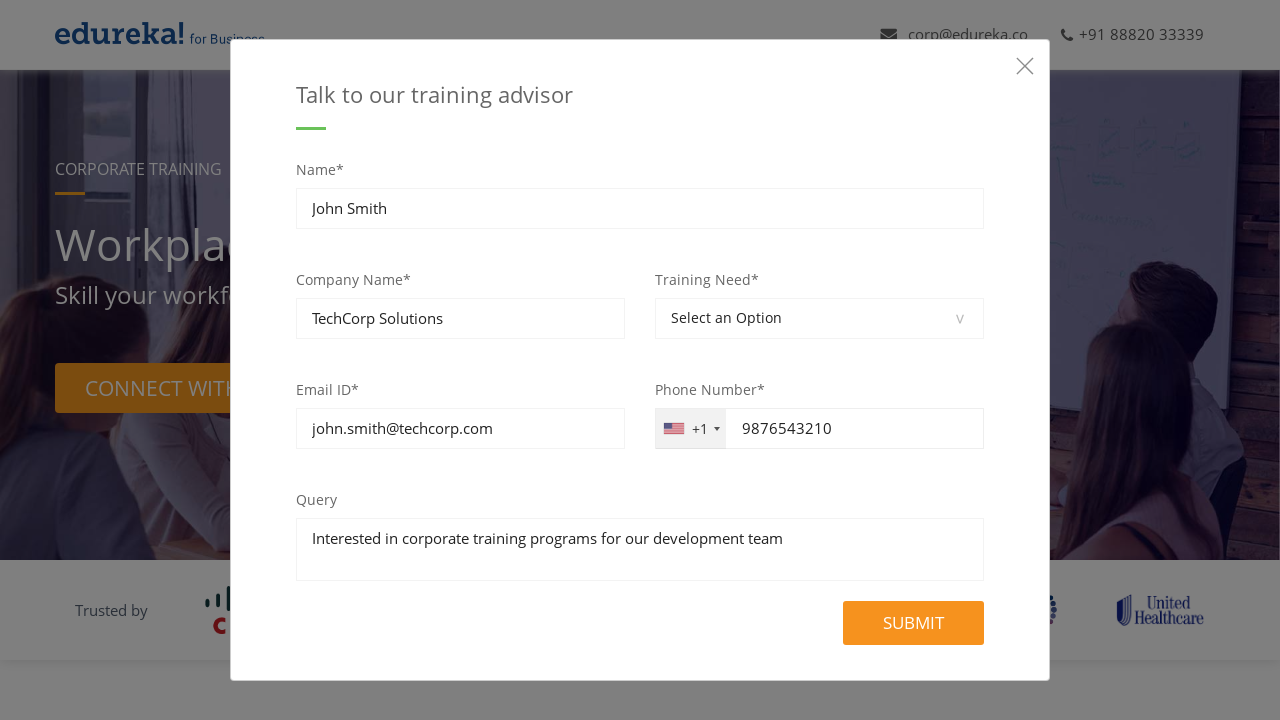

Selected 'For Myself' from learner count dropdown on (//select[@name='learnerCount'])[3]
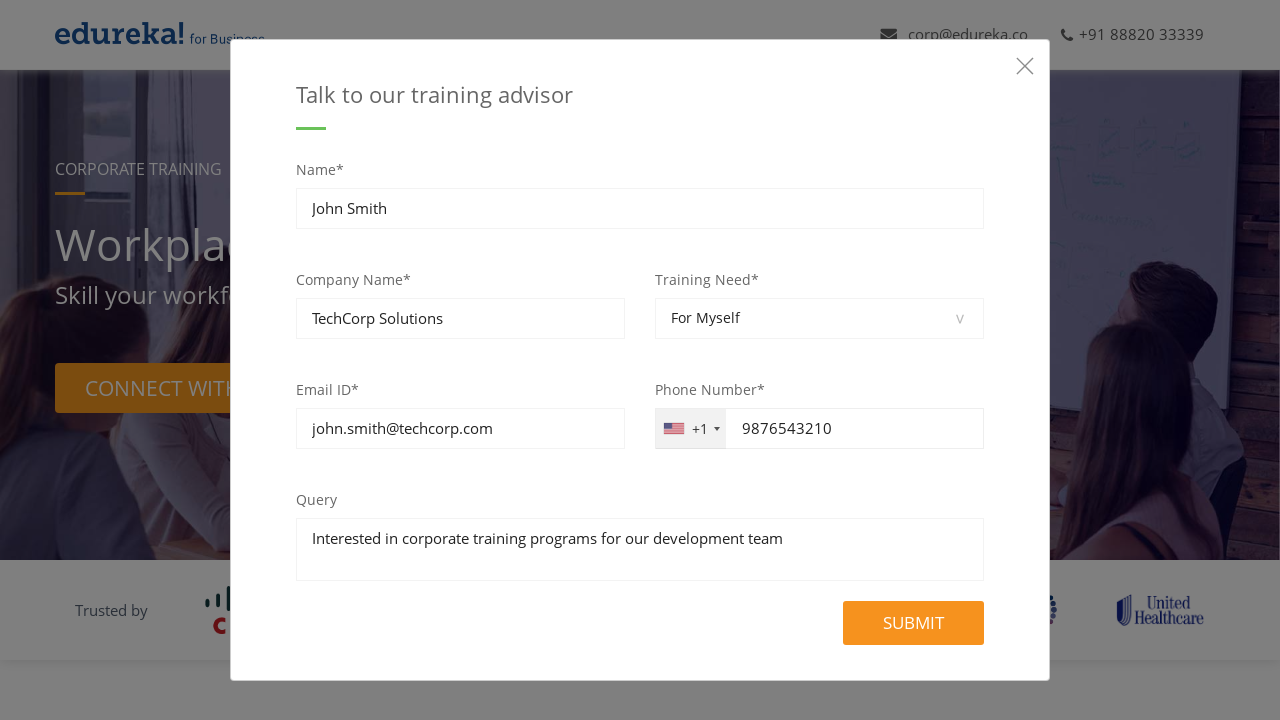

Clicked form submit button at (914, 623) on #corp-talk-modal-submit
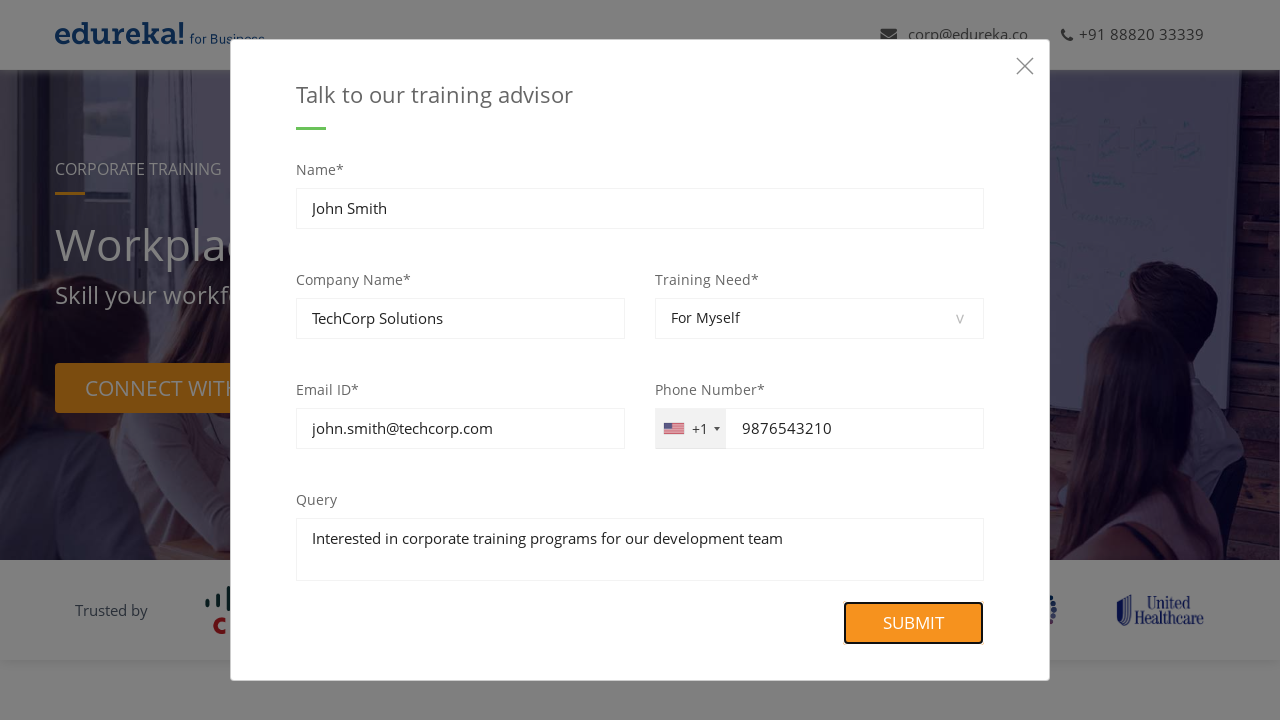

Waited 5 seconds for form submission to complete
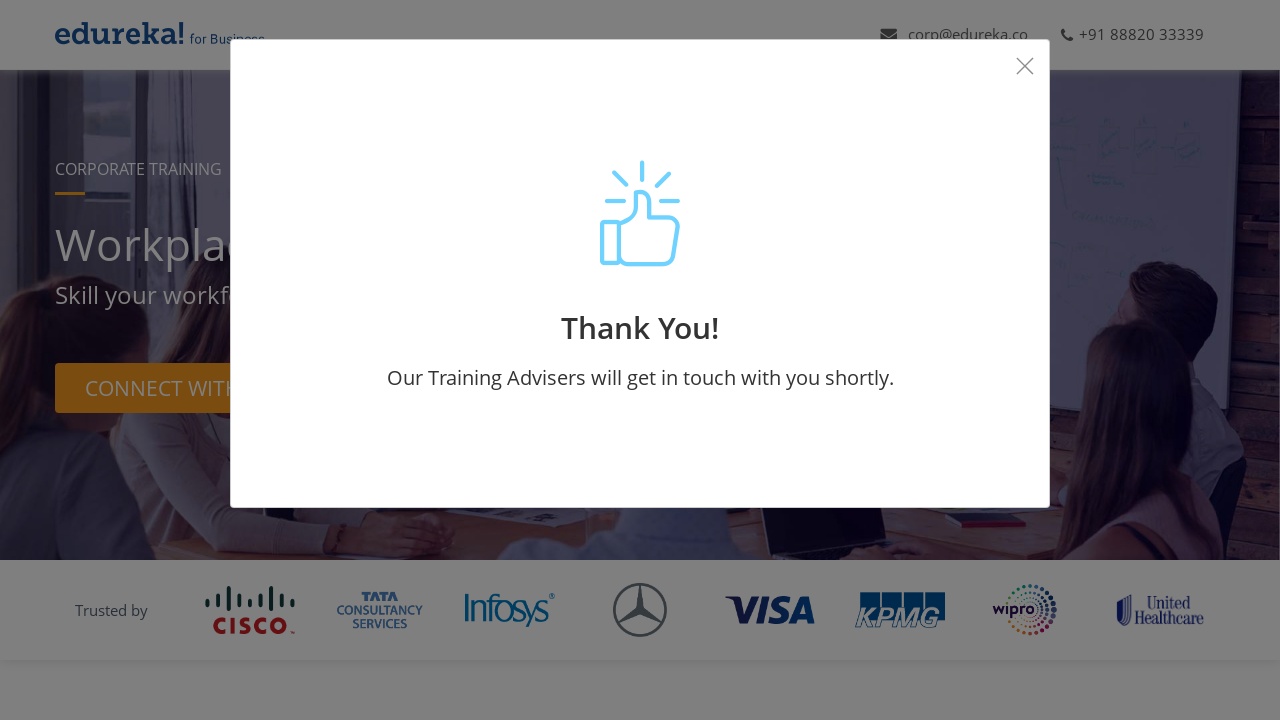

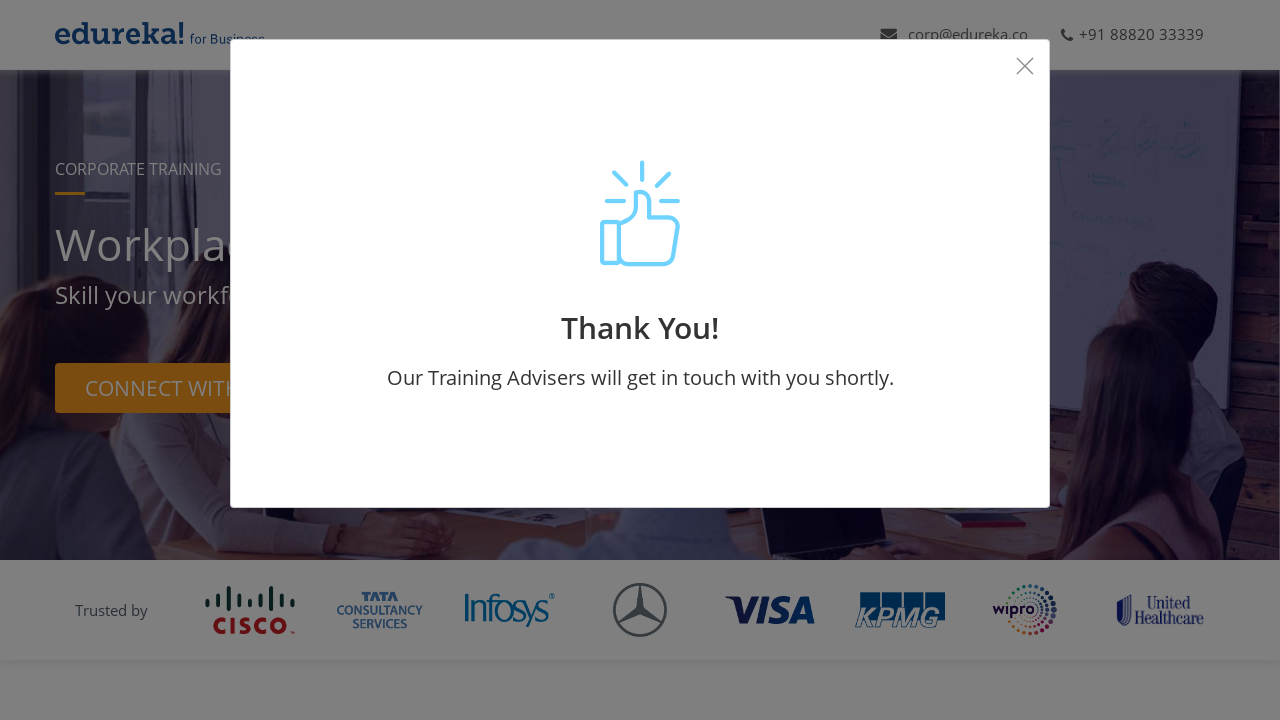